Tests the FMCSA Company Snapshot search functionality by entering a USDOT number and submitting the search form to view company details.

Starting URL: https://safer.fmcsa.dot.gov/CompanySnapshot.aspx

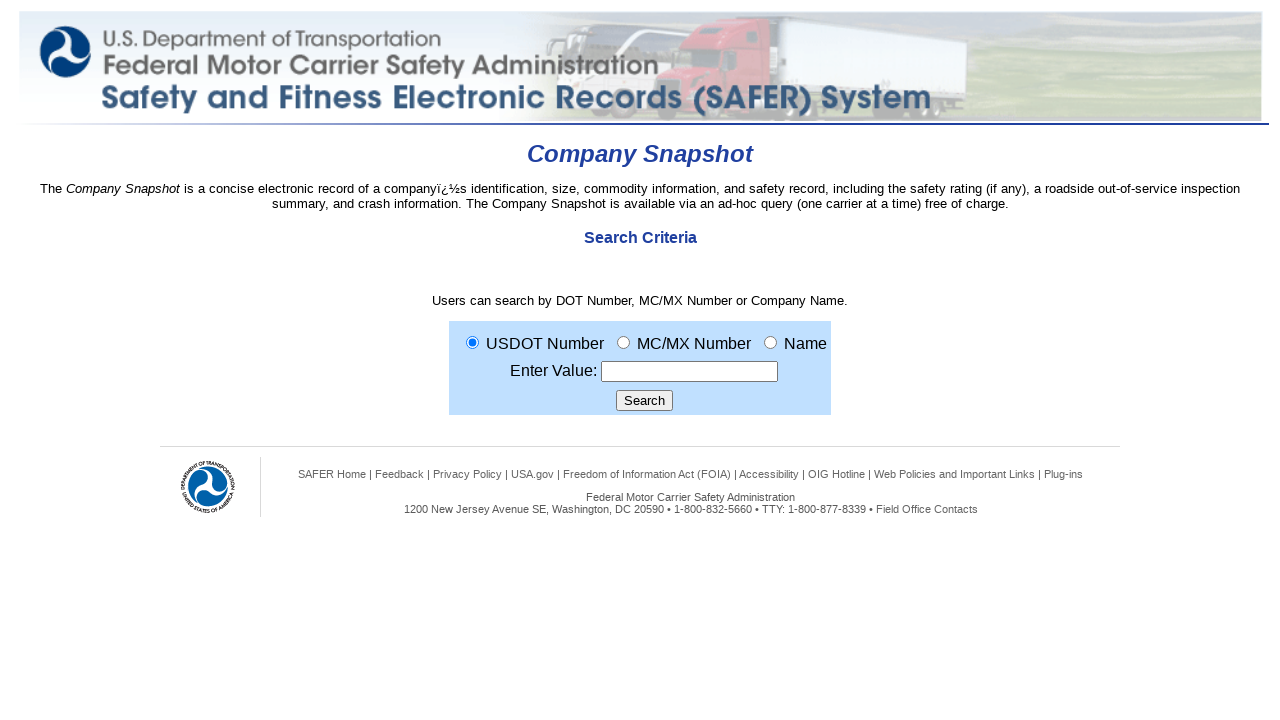

Filled USDOT number field with '2247837' on xpath=/html/body/form/p/table/tbody/tr[3]/td/input
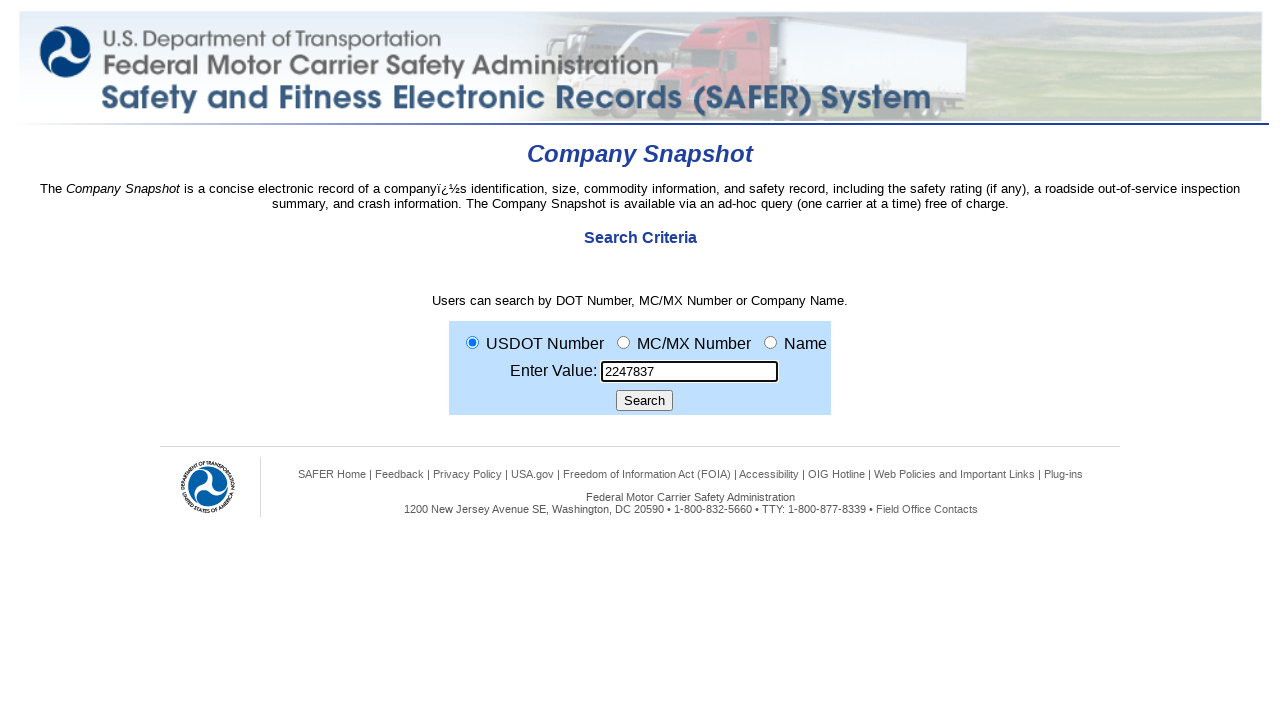

Clicked Search button to submit USDOT search at (644, 401) on xpath=/html/body/form/p/table/tbody/tr[4]/td/input
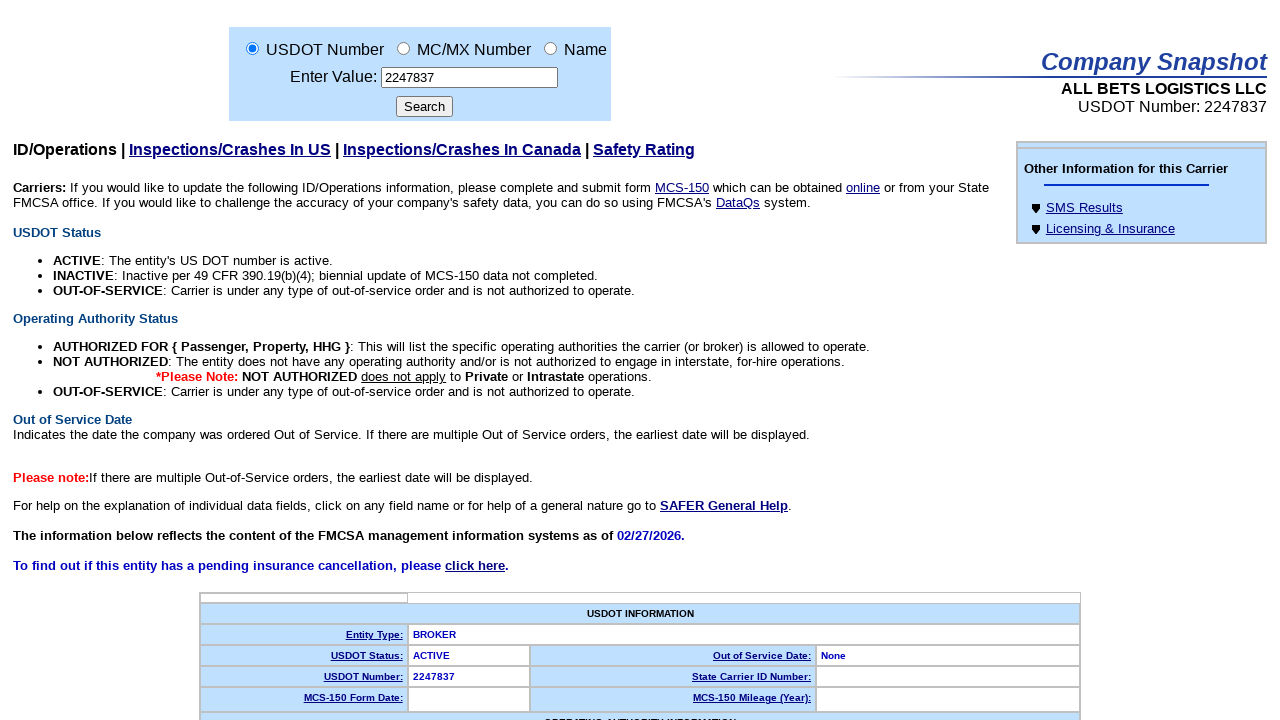

Company snapshot results table loaded successfully
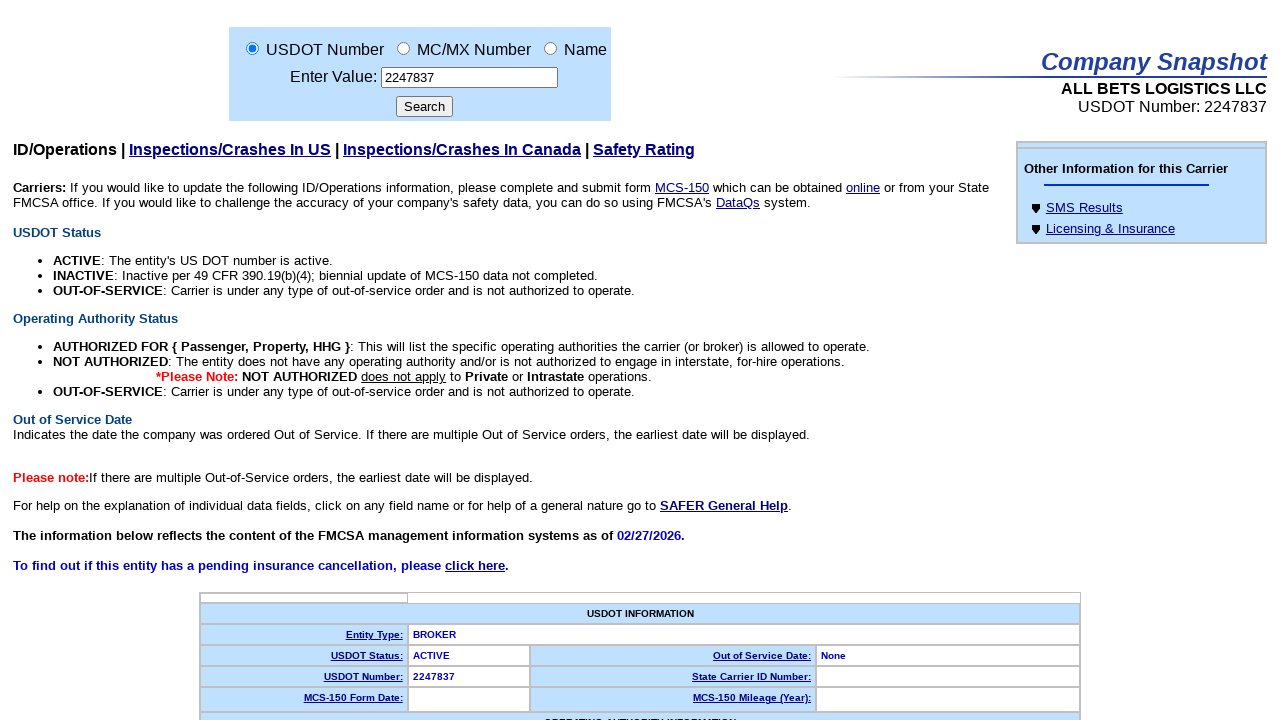

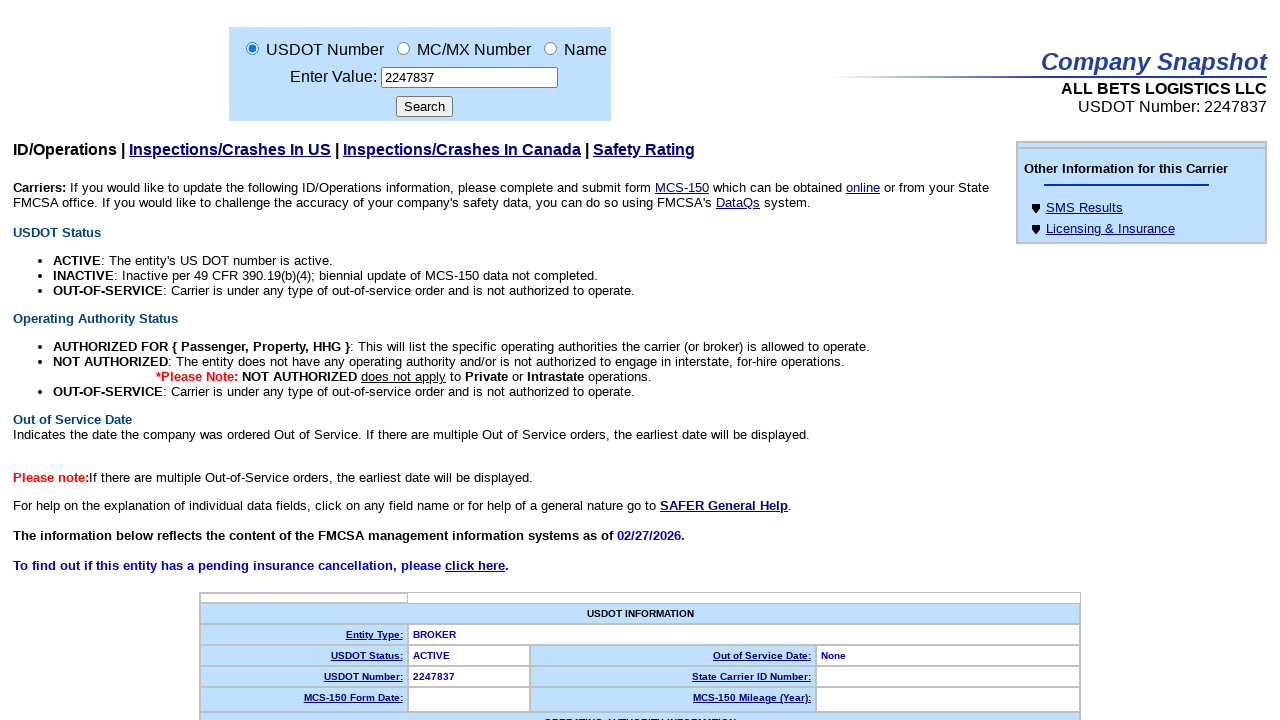